Tests that the Full Body Checkup page is correctly integrated by clicking on the health checkup image

Starting URL: https://pharmeasy.in/

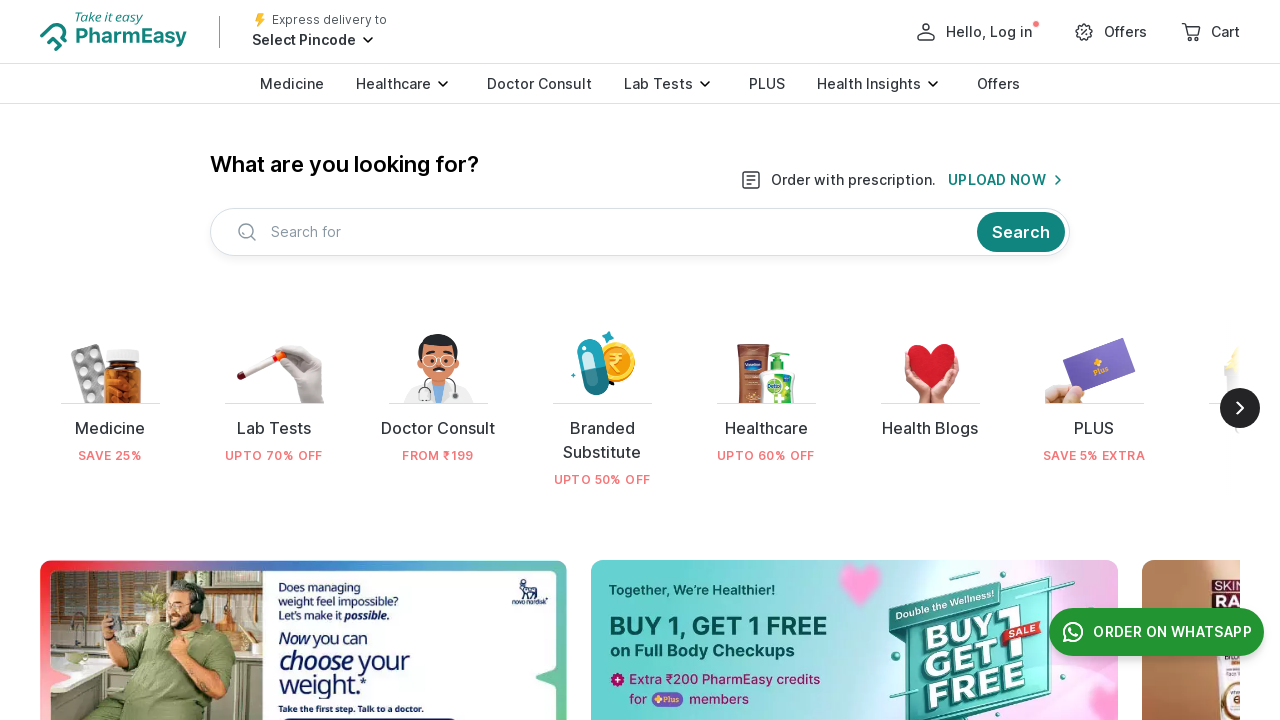

Clicked on the 6th health checkup image to navigate to Full Body Checkup page at (130, 360) on xpath=(//img[@class='c-PJLV'])[6]
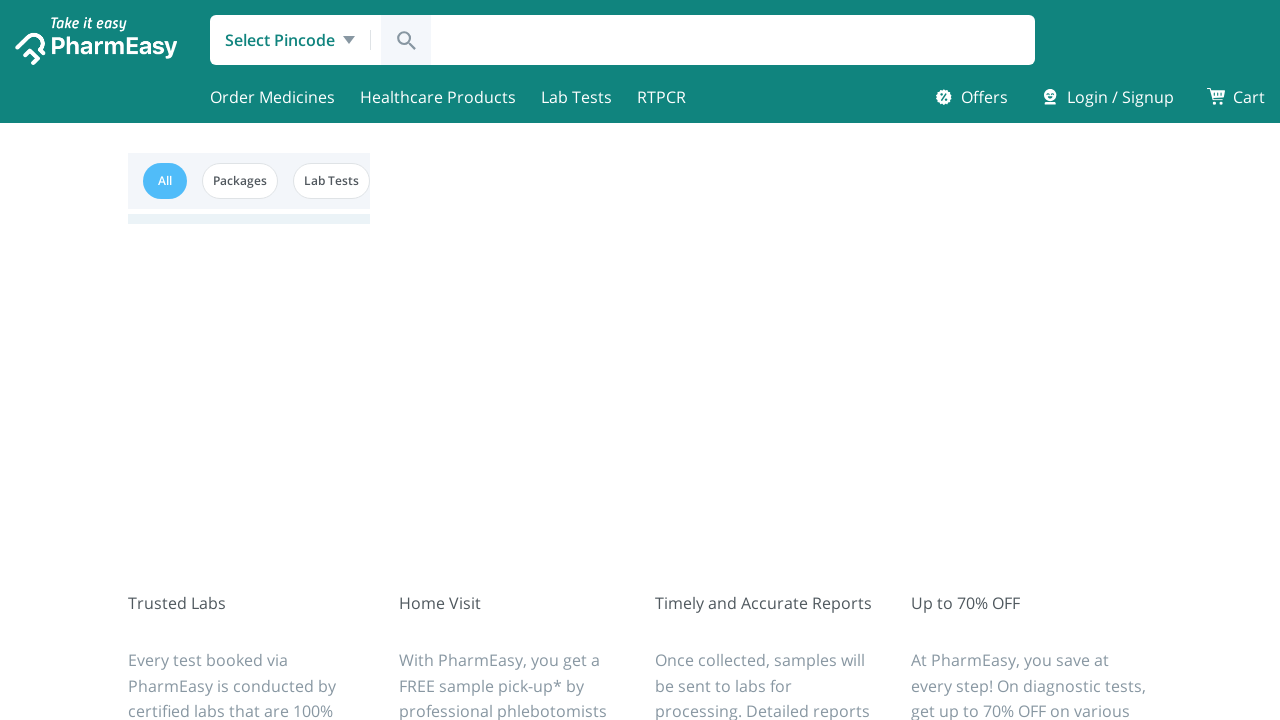

Full Body Checkup collection page loaded successfully
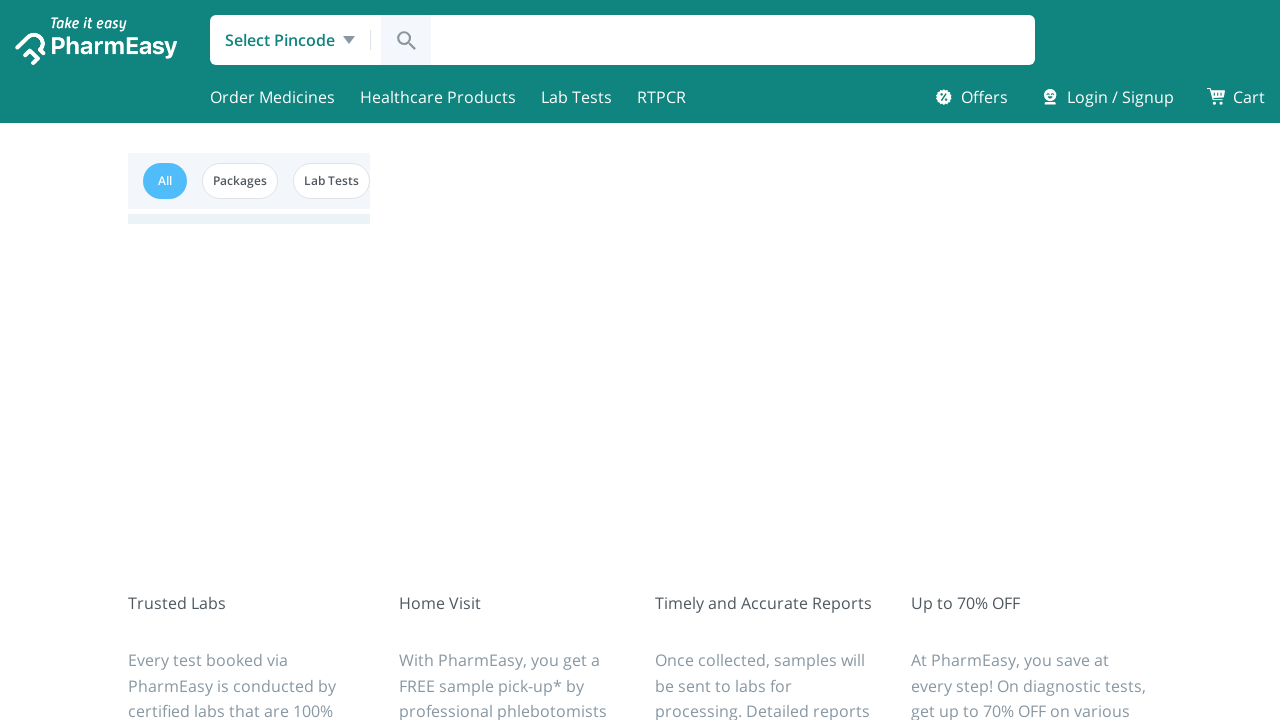

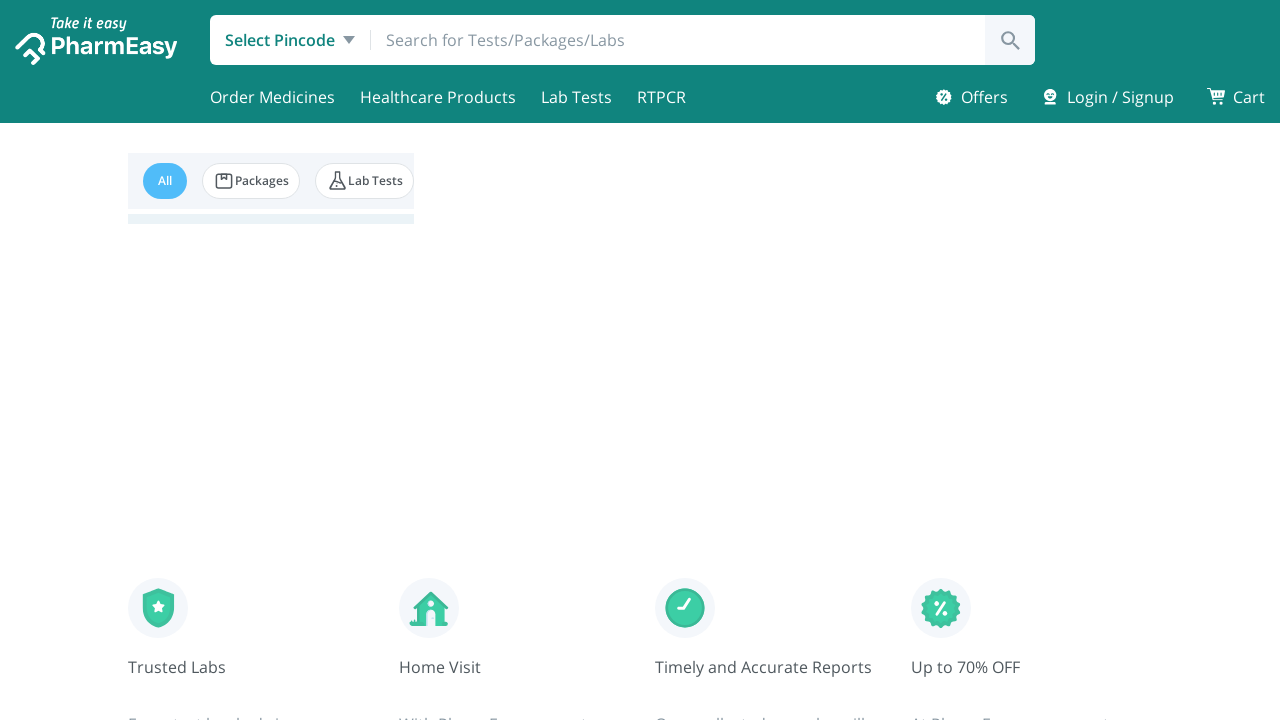